Tests the Selectable functionality in the Interactions section of DemoQA by navigating to the Interactions menu and clicking on the Selectable option.

Starting URL: https://demoqa.com/

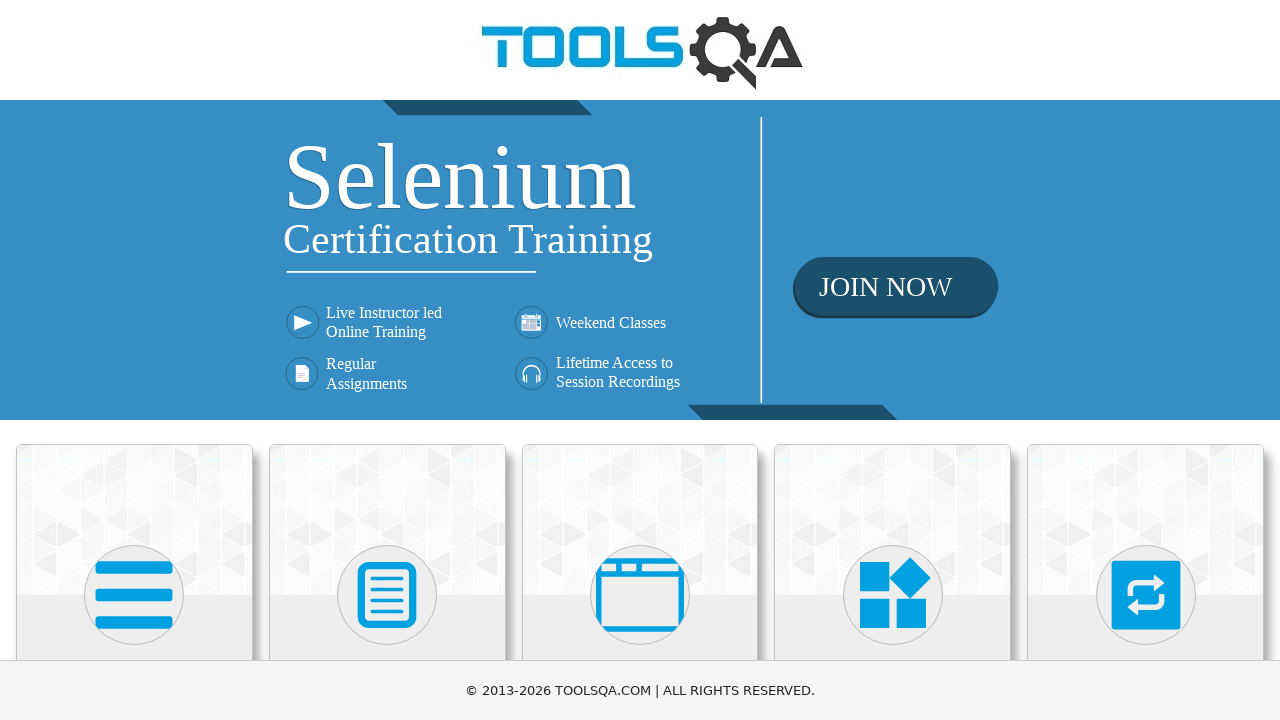

Waited for DemoQA homepage to load at https://demoqa.com/
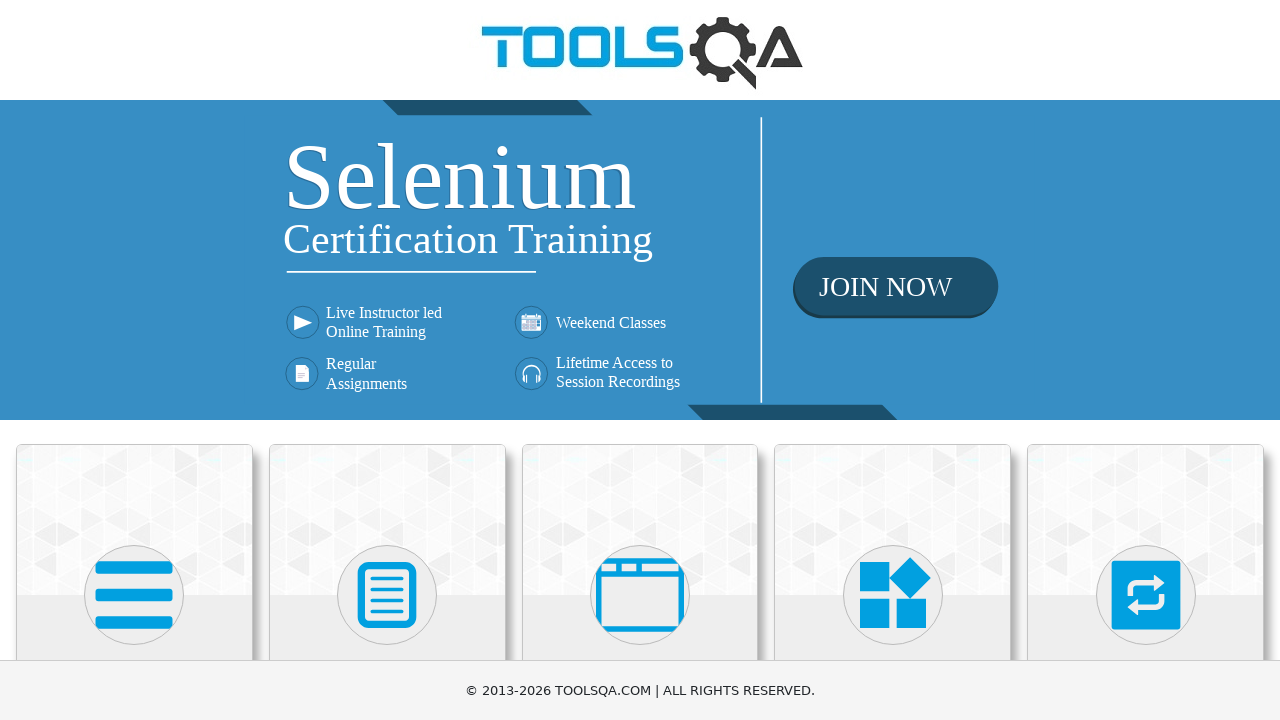

Clicked on 'Interactions' in the left sidebar menu at (1146, 360) on text=Interactions
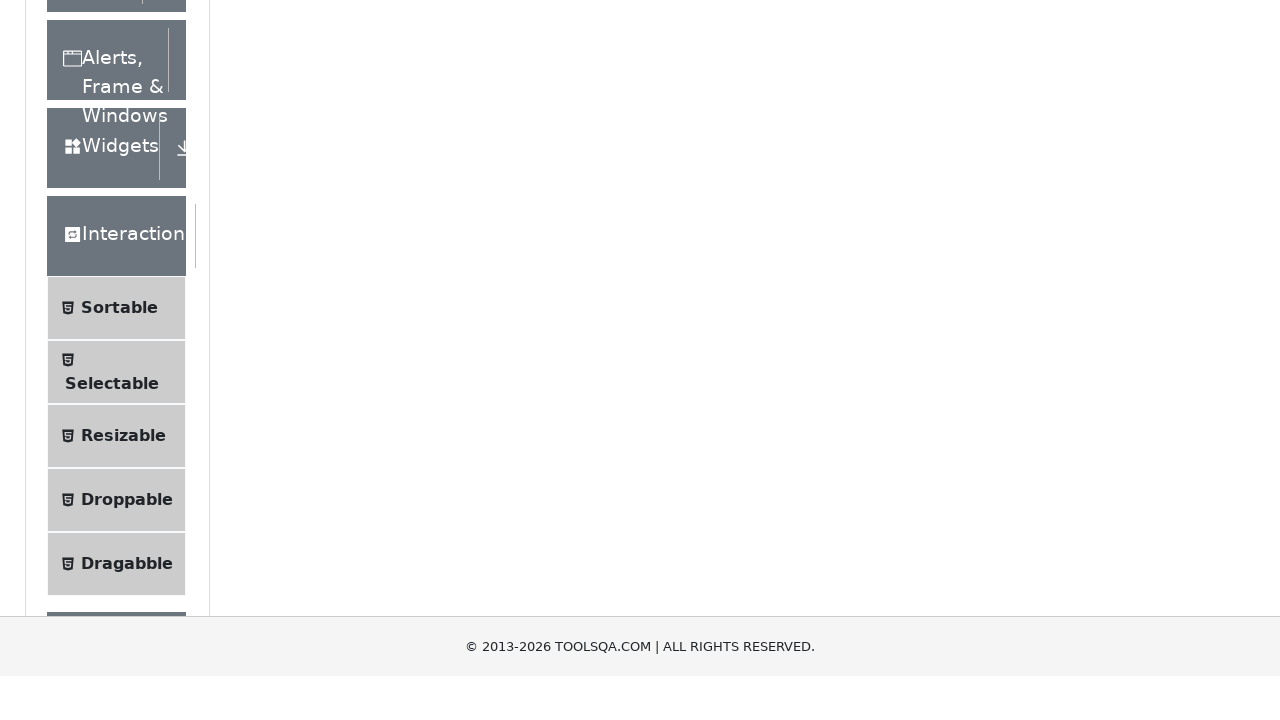

Waited for 'Selectable' option to appear in the Interactions submenu
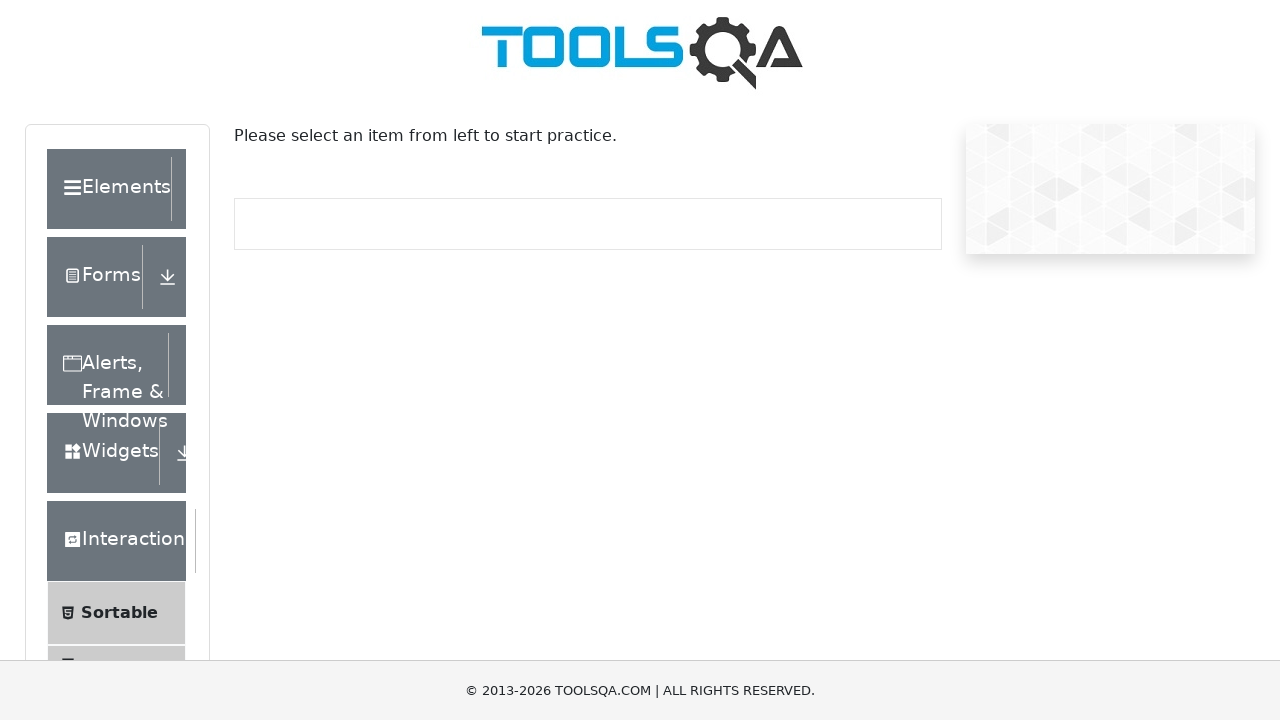

Clicked on 'Selectable' option at (112, 360) on text=Selectable
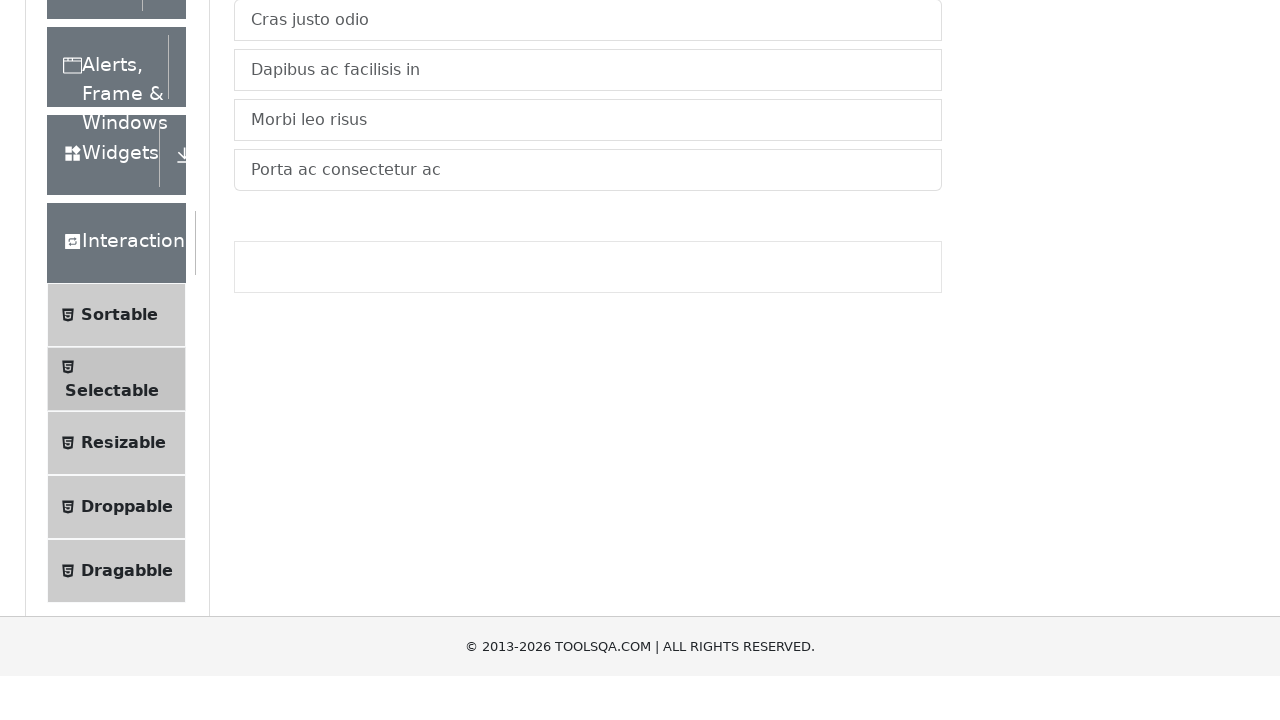

Selectable page loaded successfully
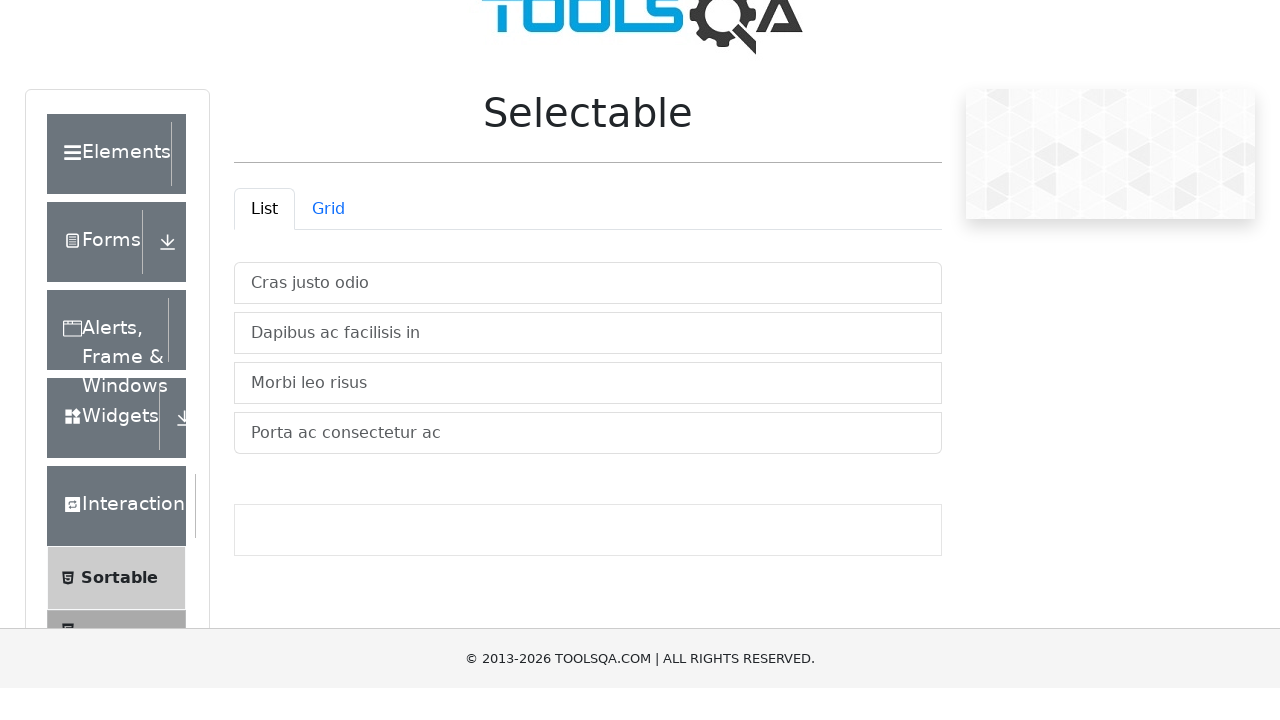

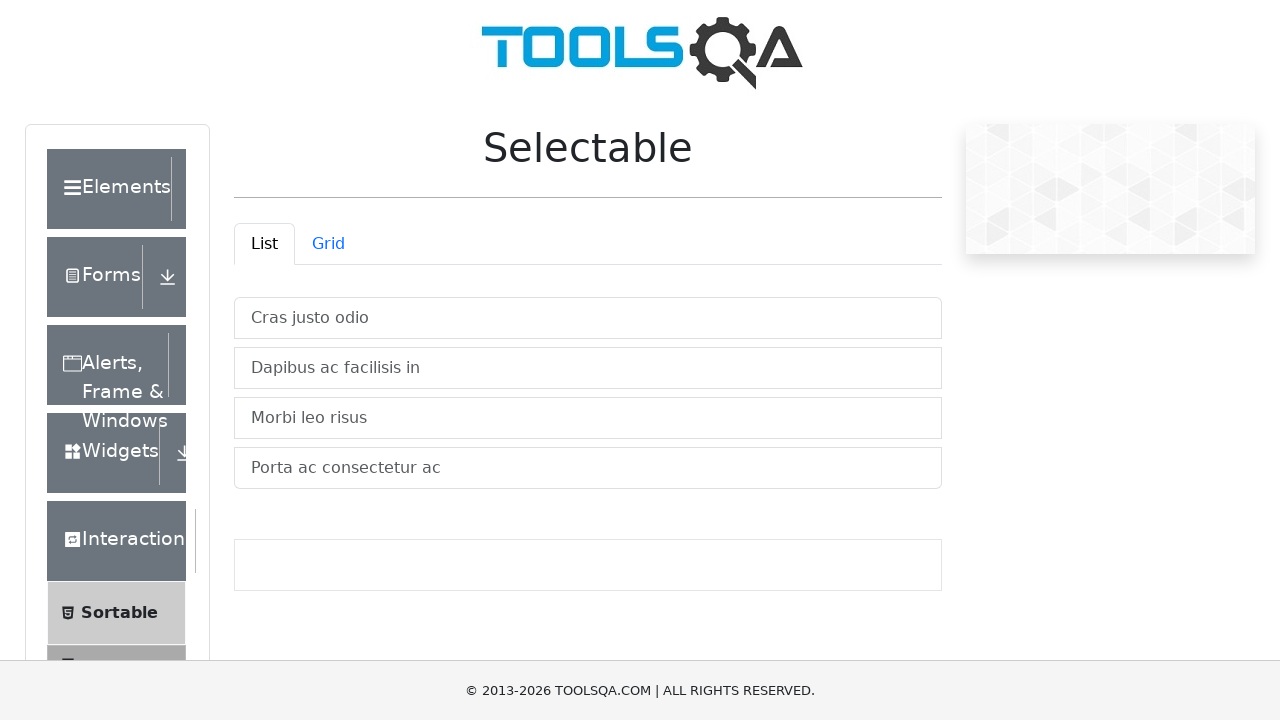